Tests browser window management by navigating to a page, maximizing the window, and then switching to fullscreen mode

Starting URL: https://omayo.blogspot.com/

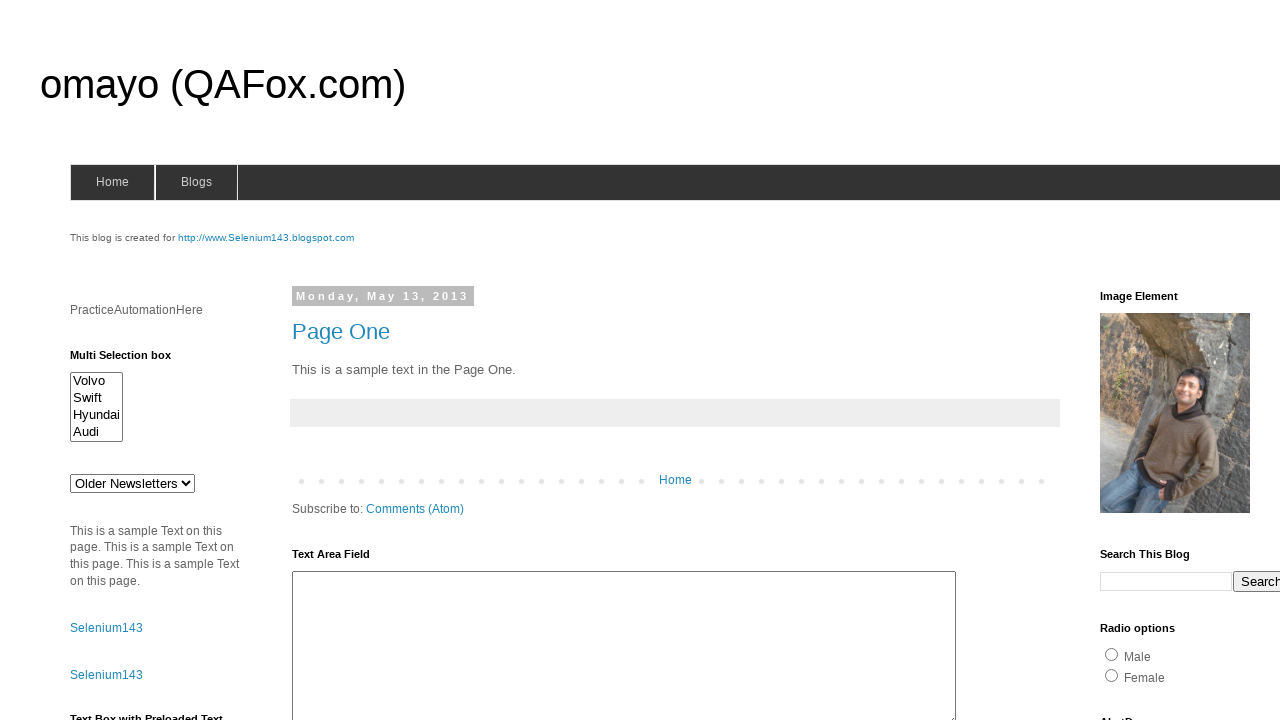

Navigated to https://omayo.blogspot.com/
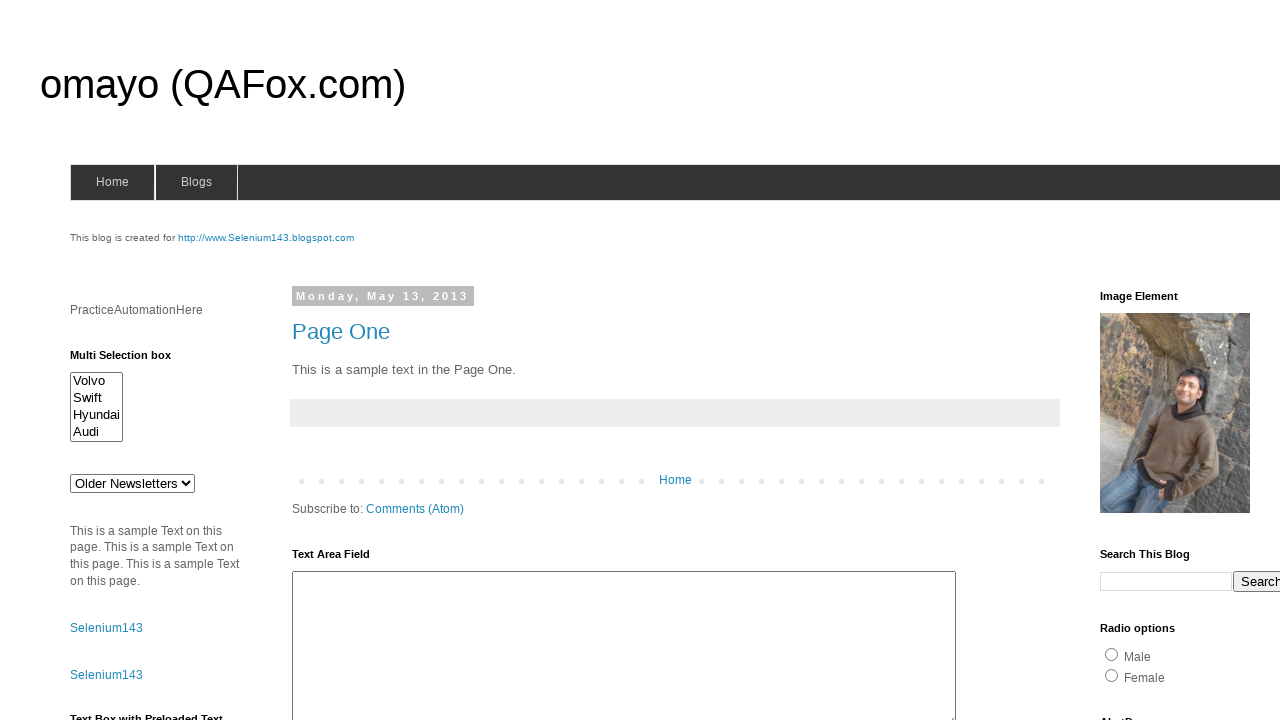

Set viewport size to 1920x1080 (maximized window)
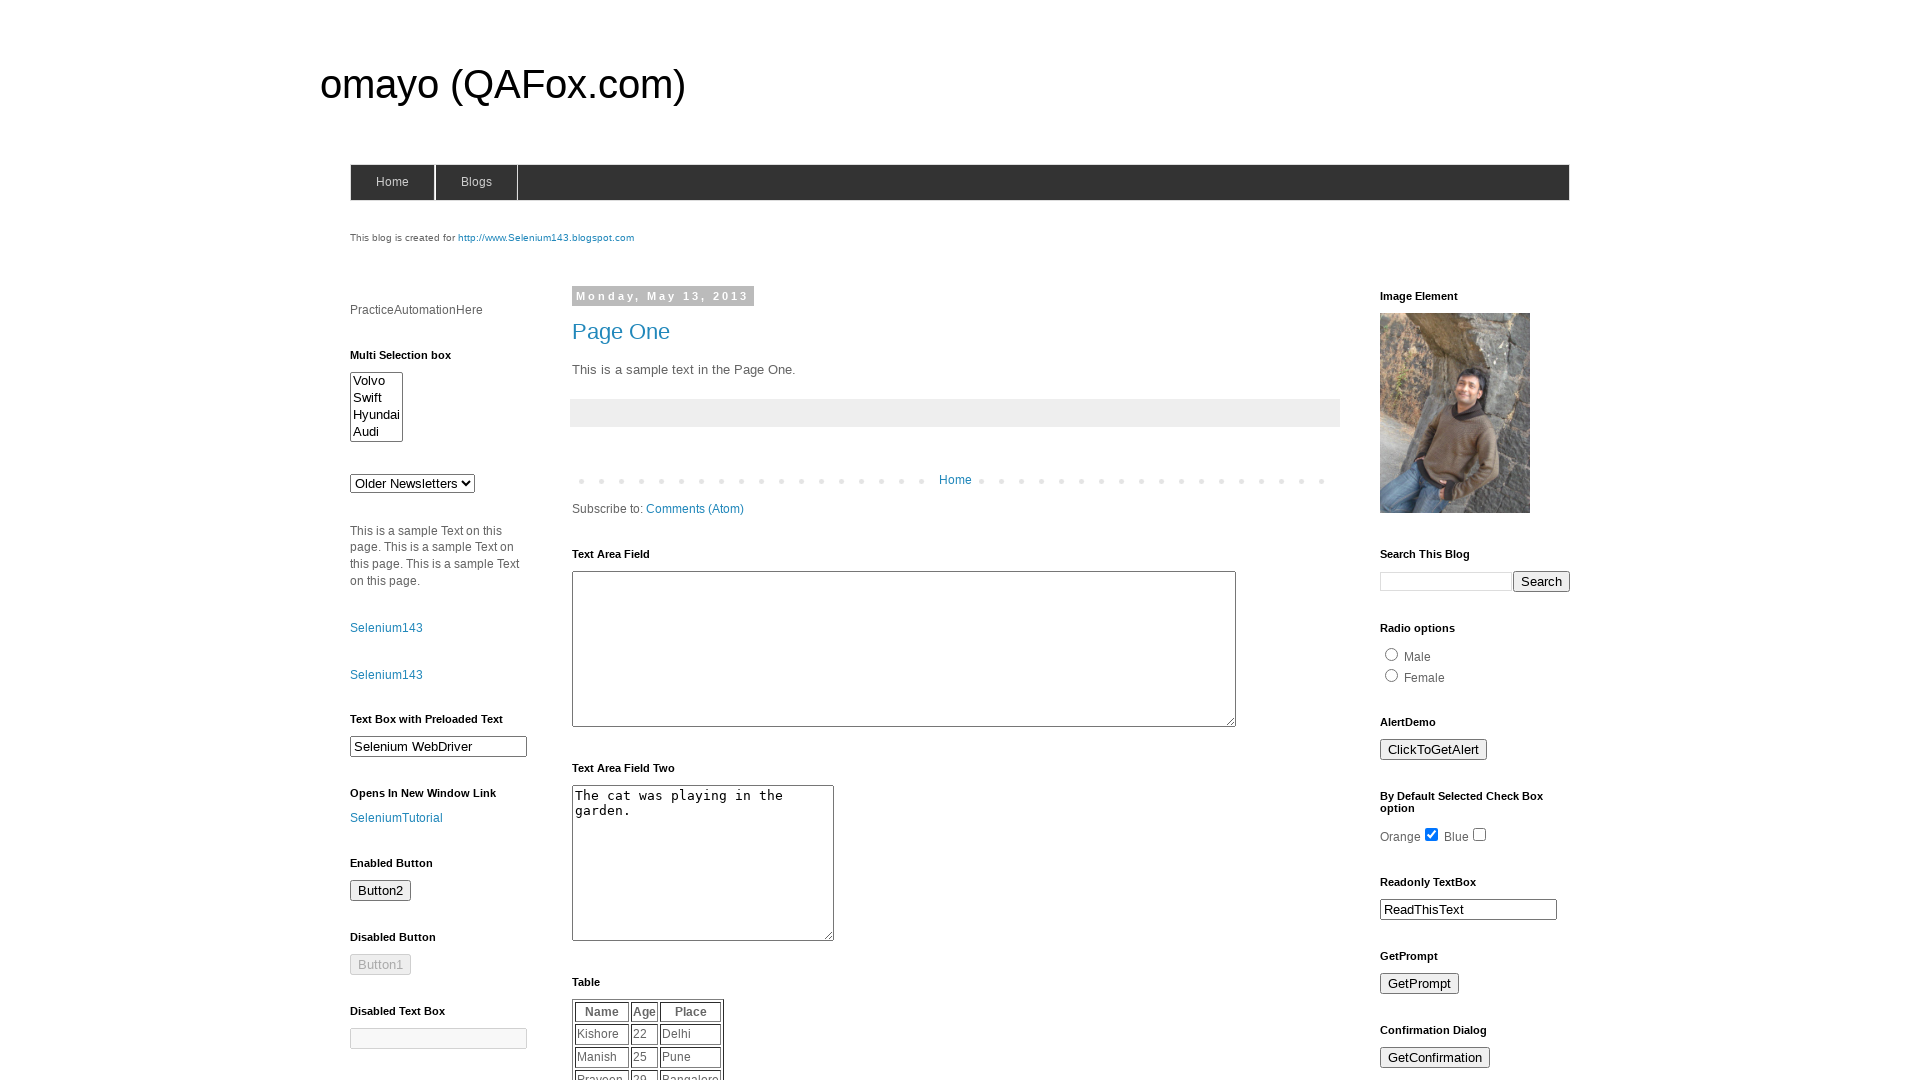

Page loaded (domcontentloaded state reached)
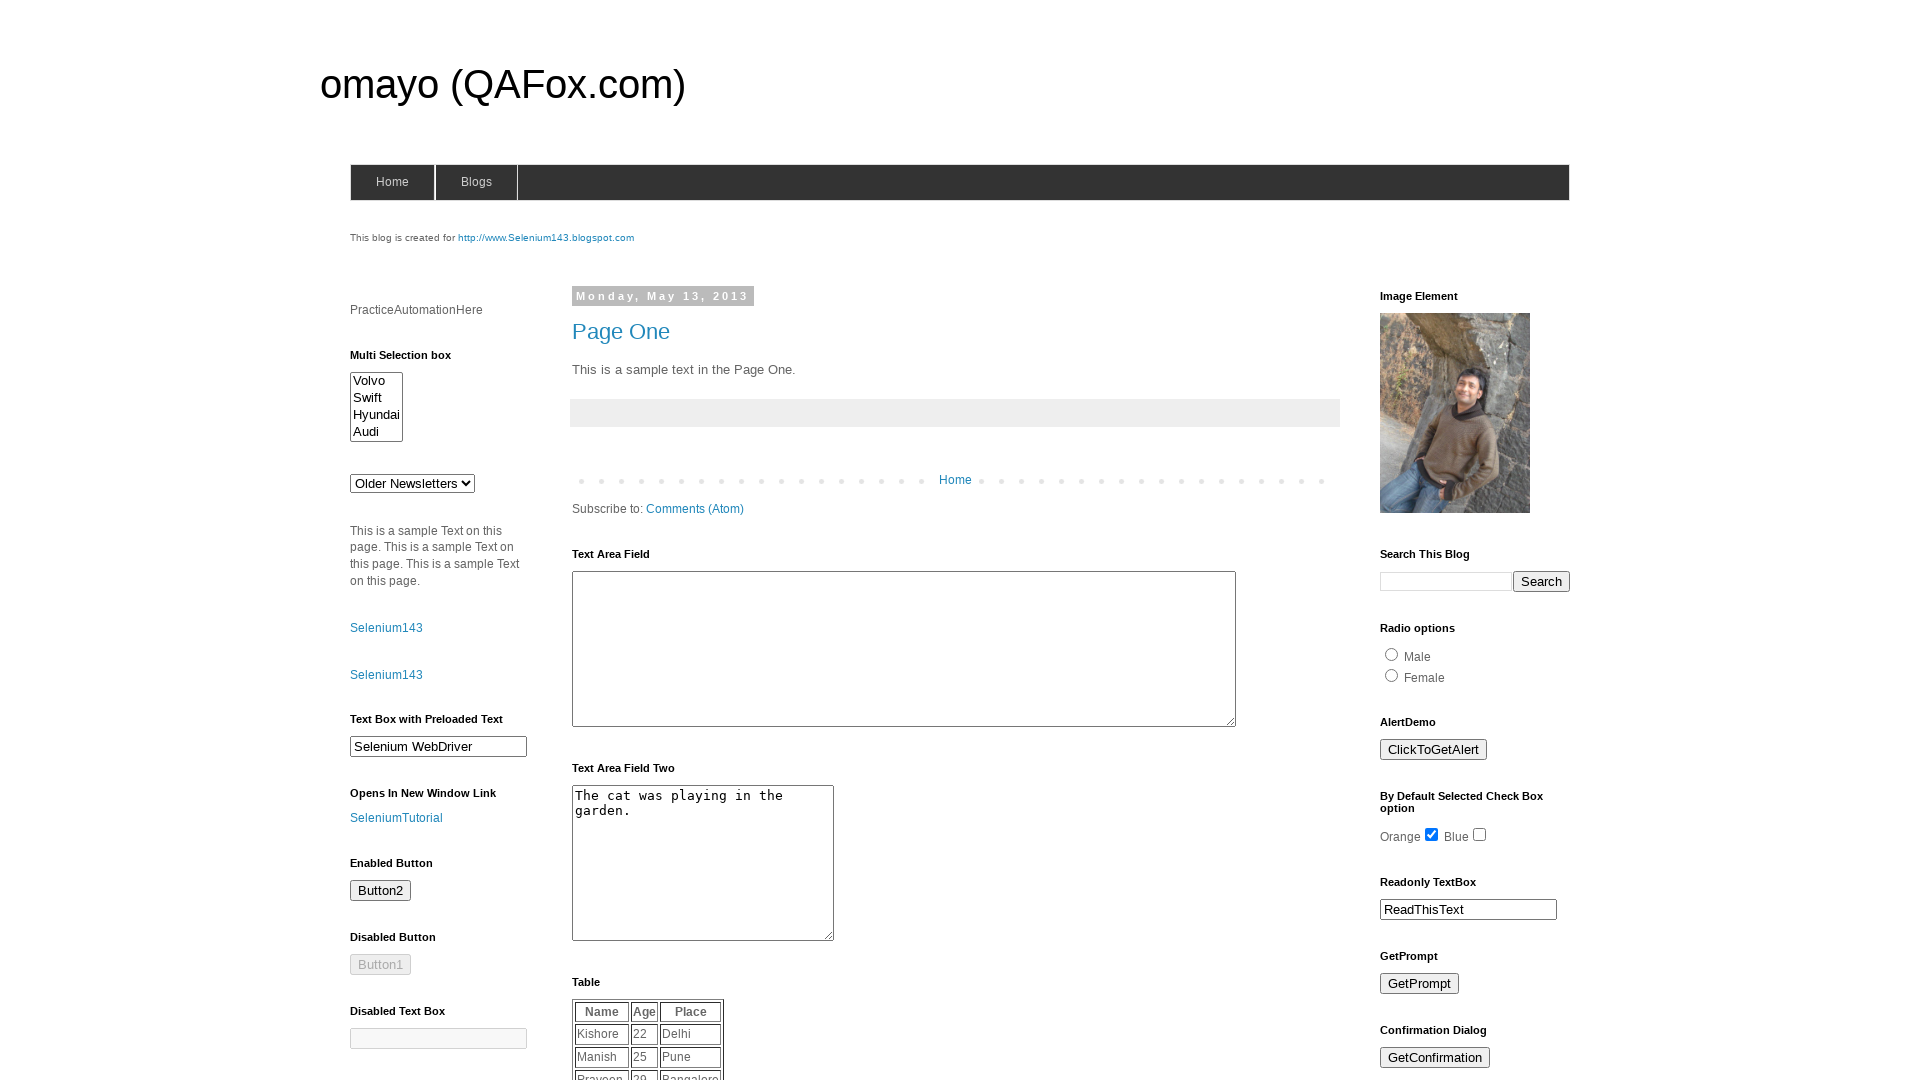

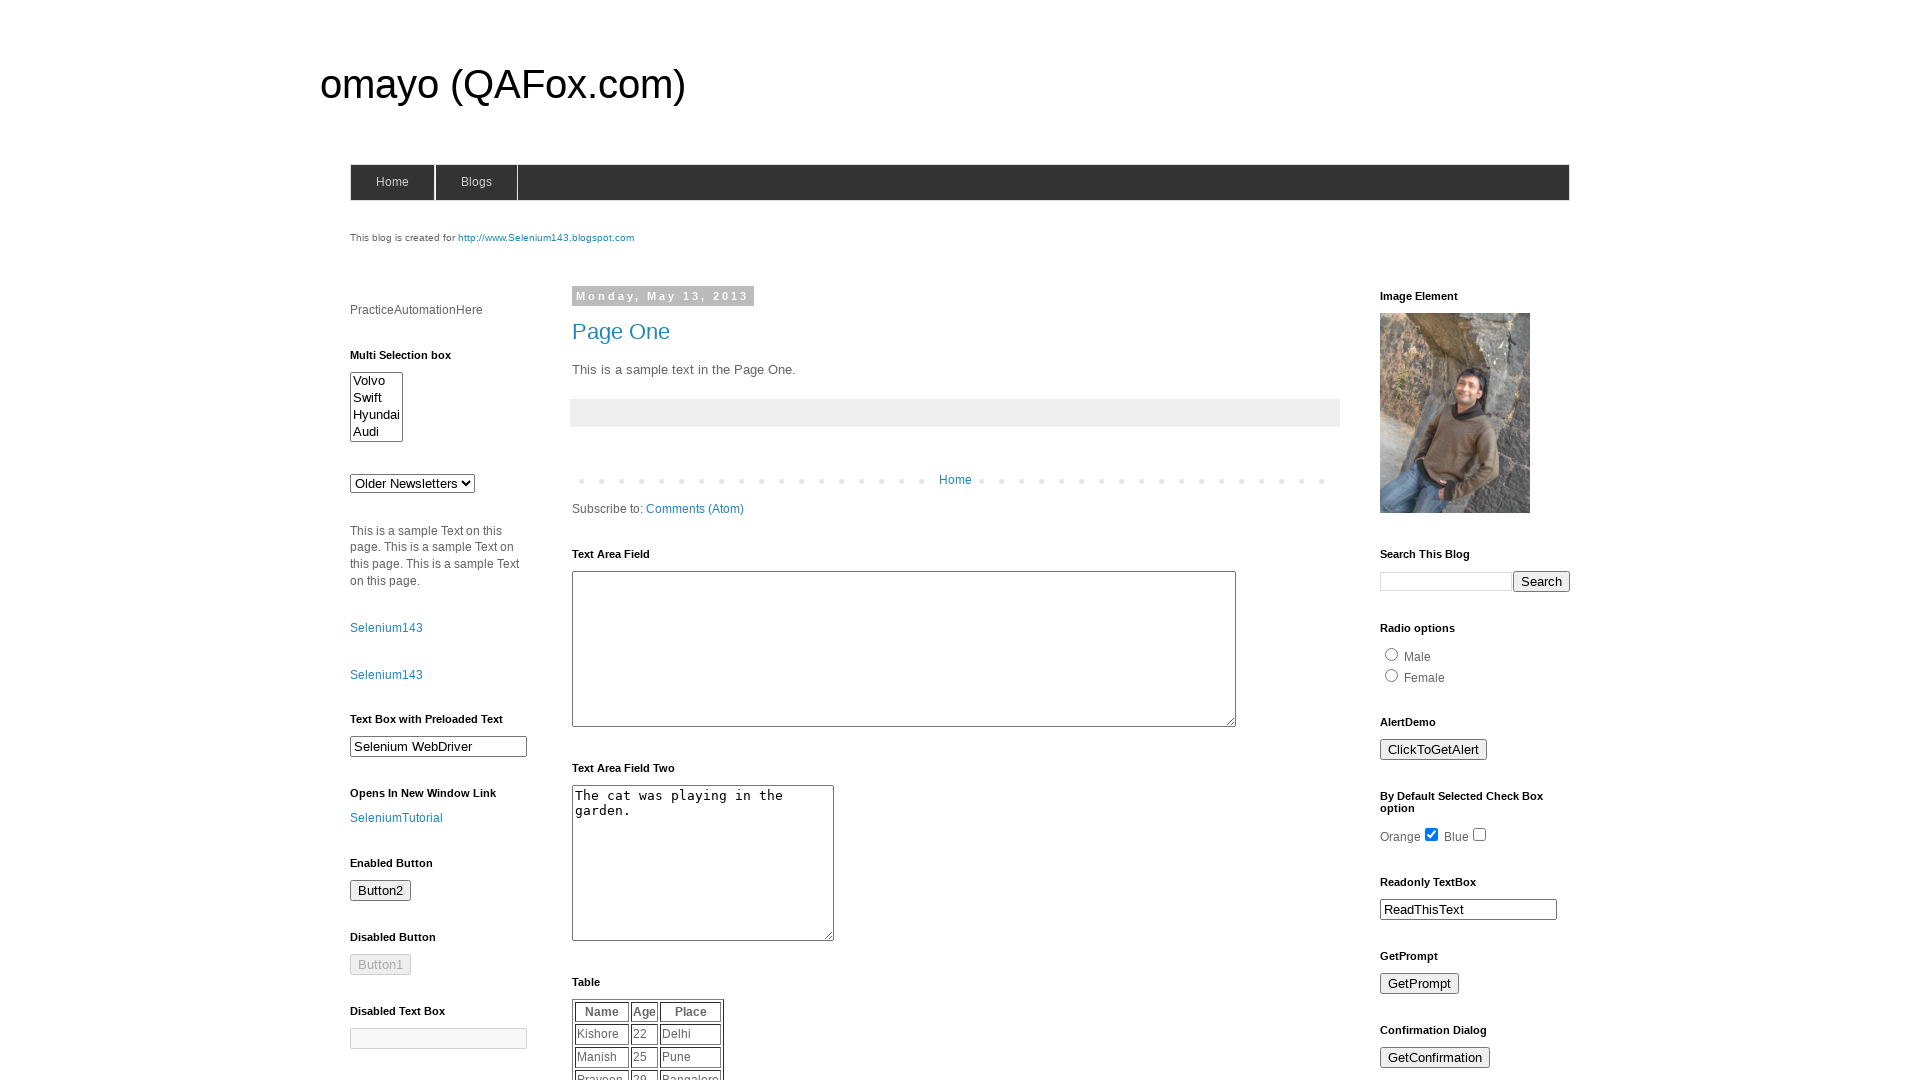